Tests JavaScript Prompt dialog by clicking the third alert button, entering text "Abdullah" into the prompt, accepting it, and verifying the result contains the entered text

Starting URL: https://the-internet.herokuapp.com/javascript_alerts

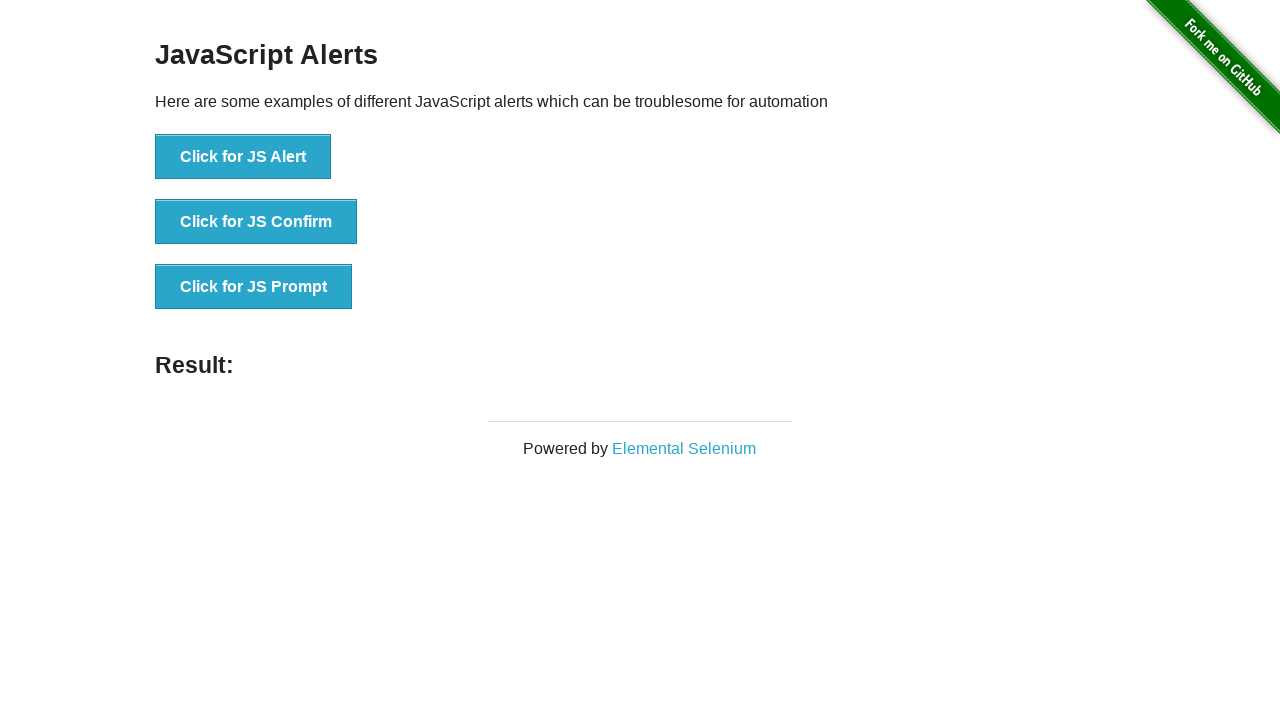

Set up dialog handler to accept prompt with text 'Abdullah'
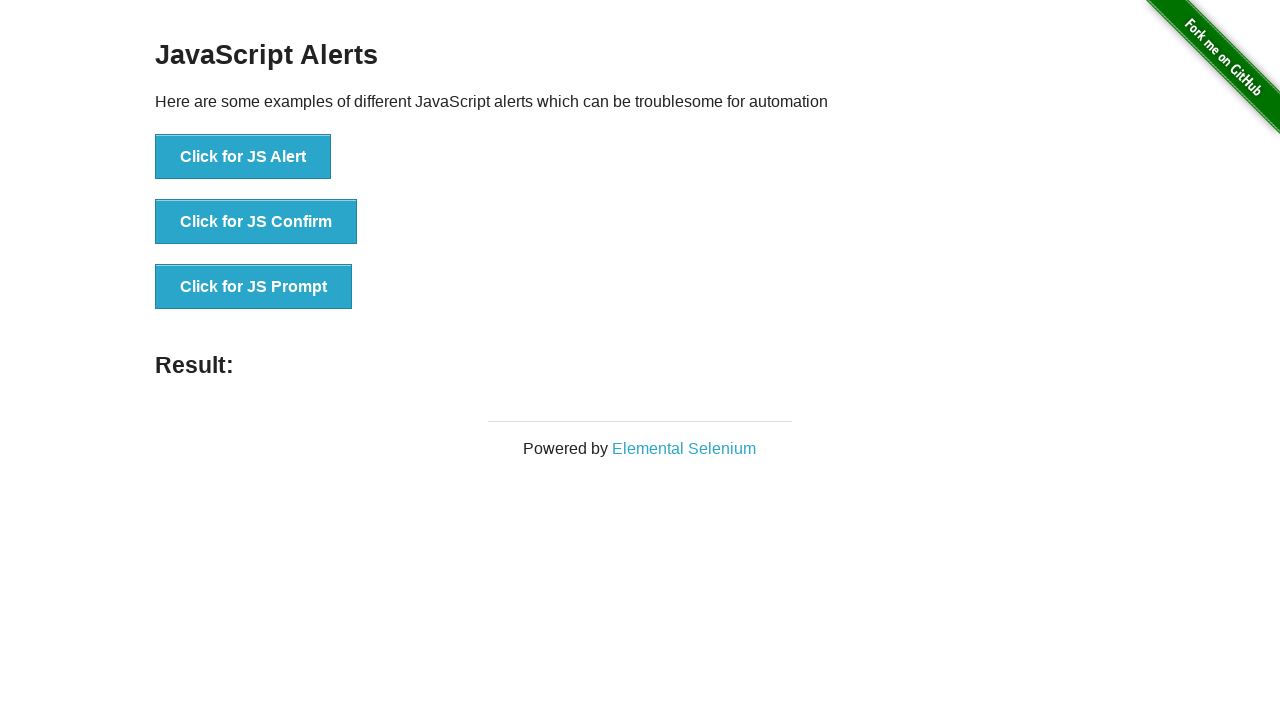

Clicked the JavaScript Prompt button at (254, 287) on xpath=//*[text()='Click for JS Prompt']
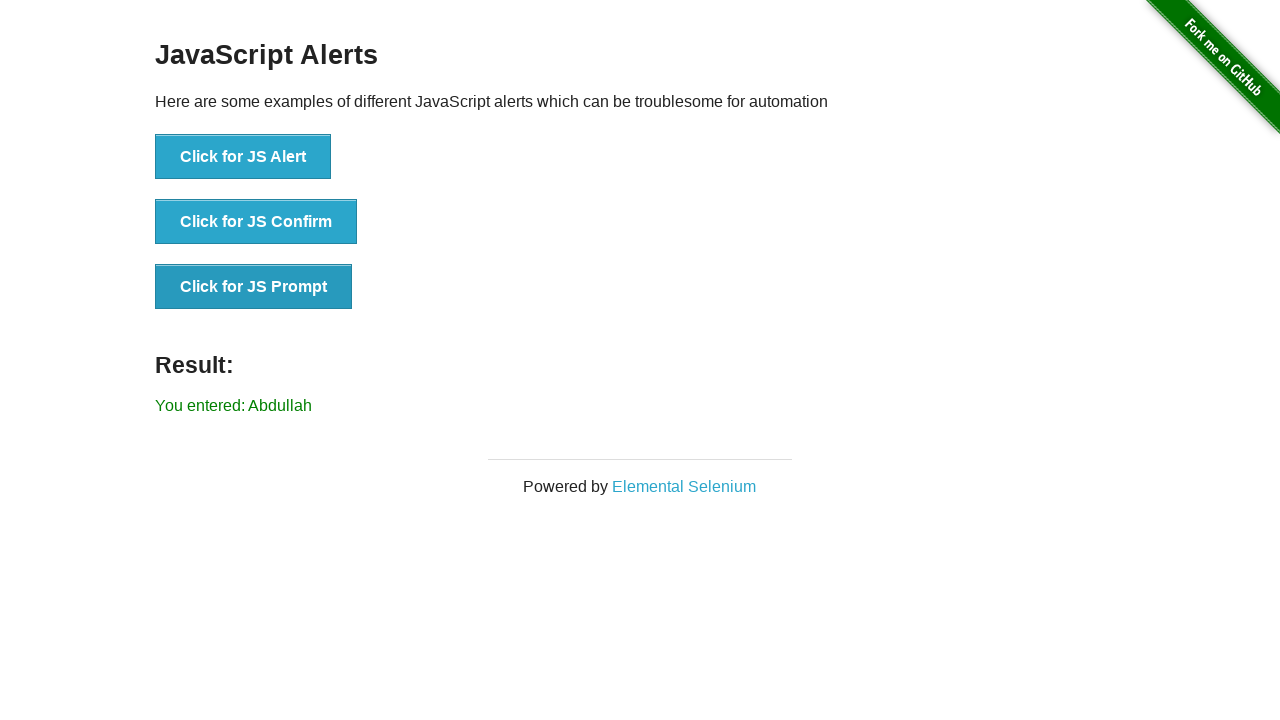

Result element loaded on the page
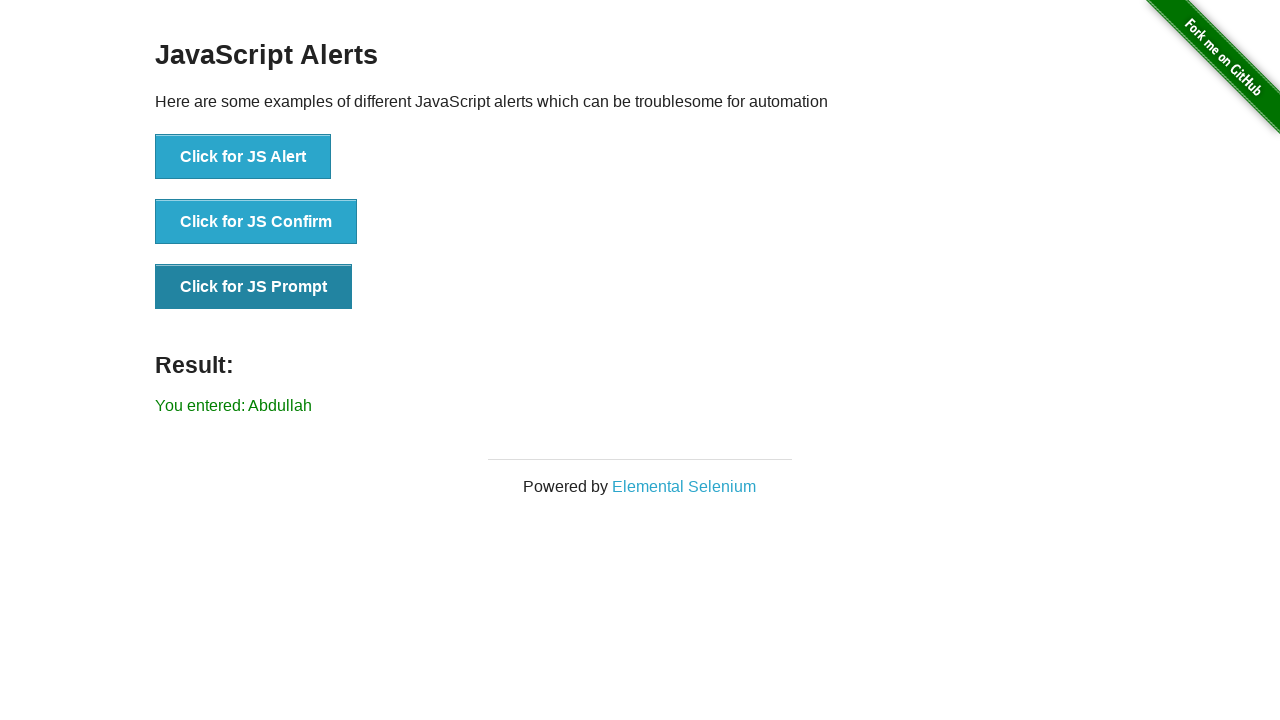

Retrieved result text from the page
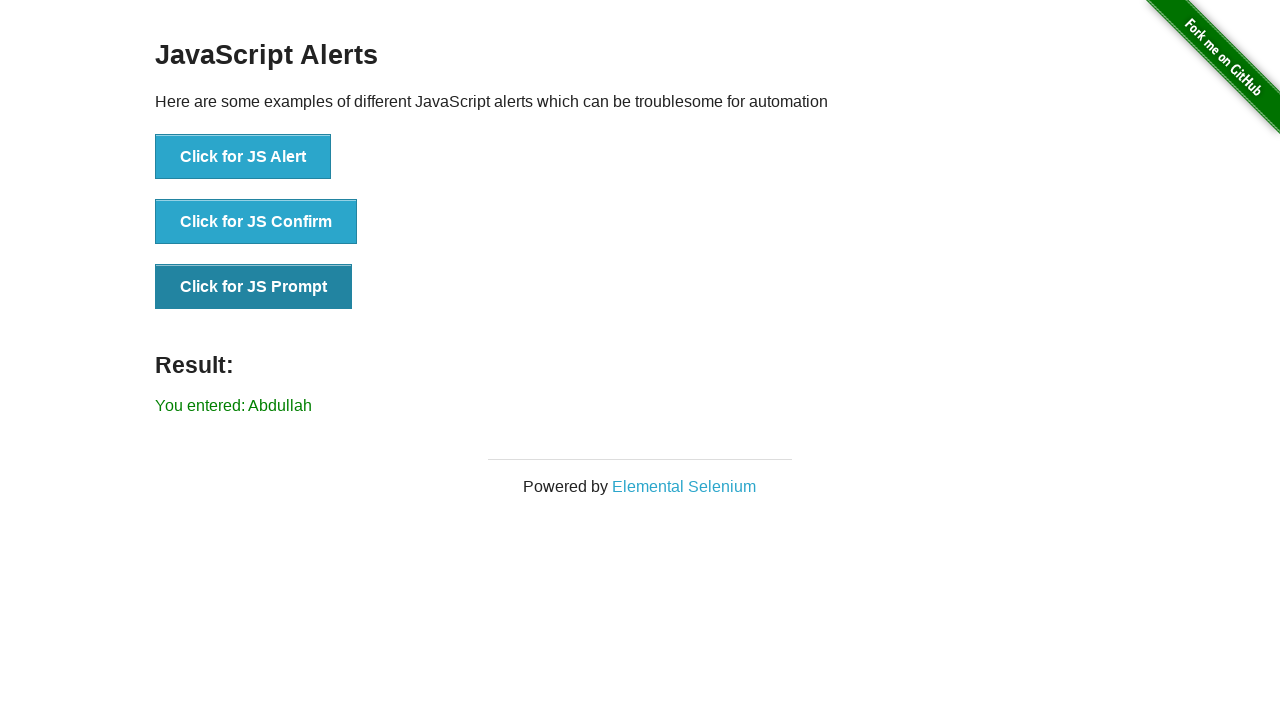

Verified that result contains 'Abdullah'
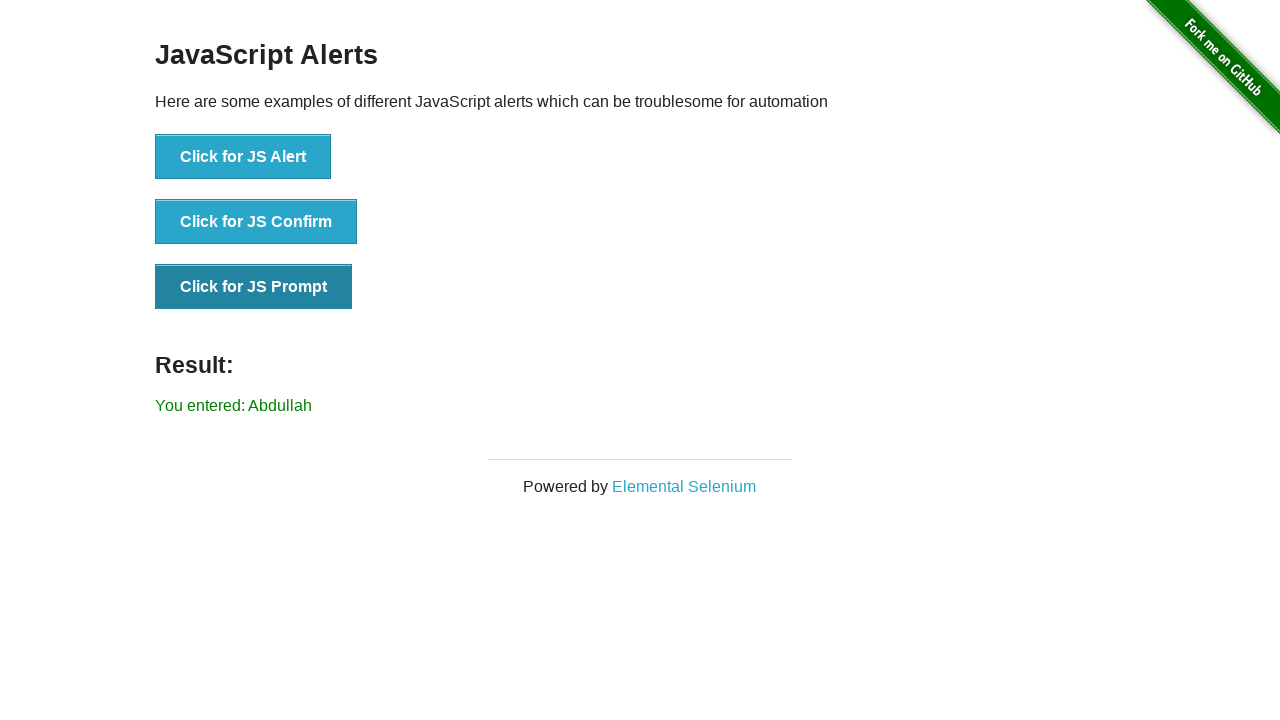

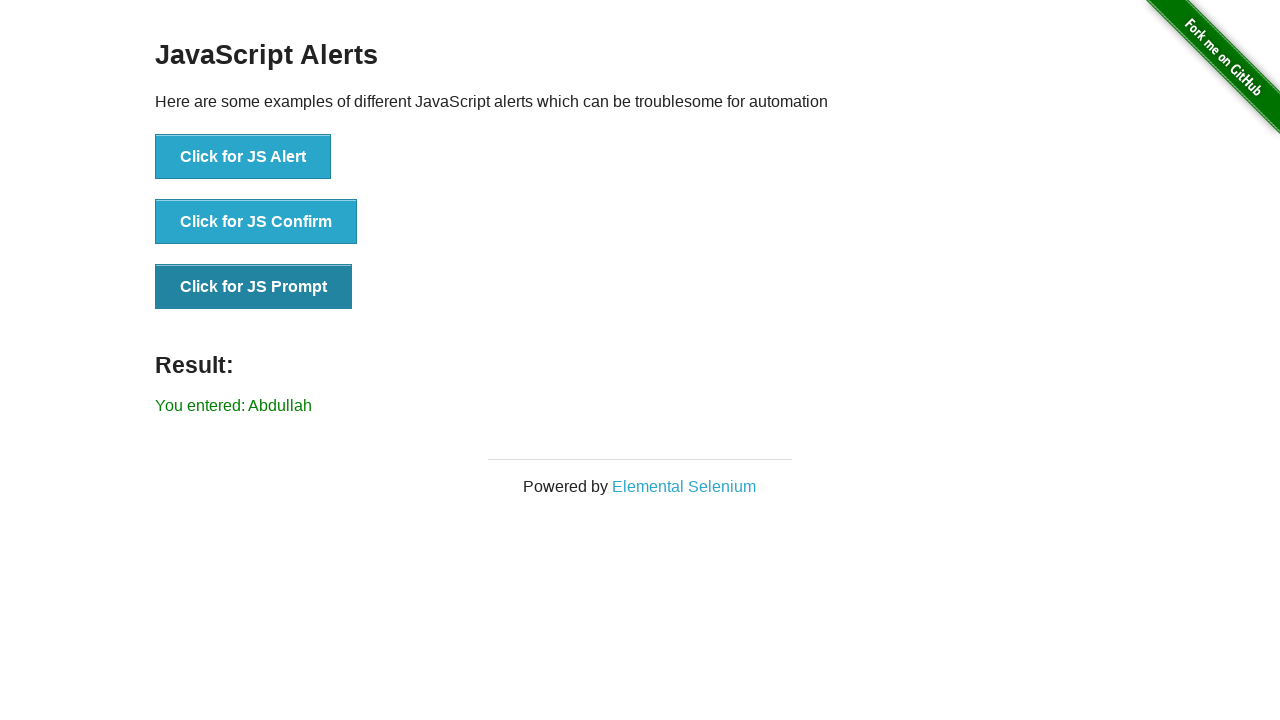